Tests calculator displays "5 + 7" when 5+7+ is entered via keyboard

Starting URL: http://mhunterak.github.io/calc.html

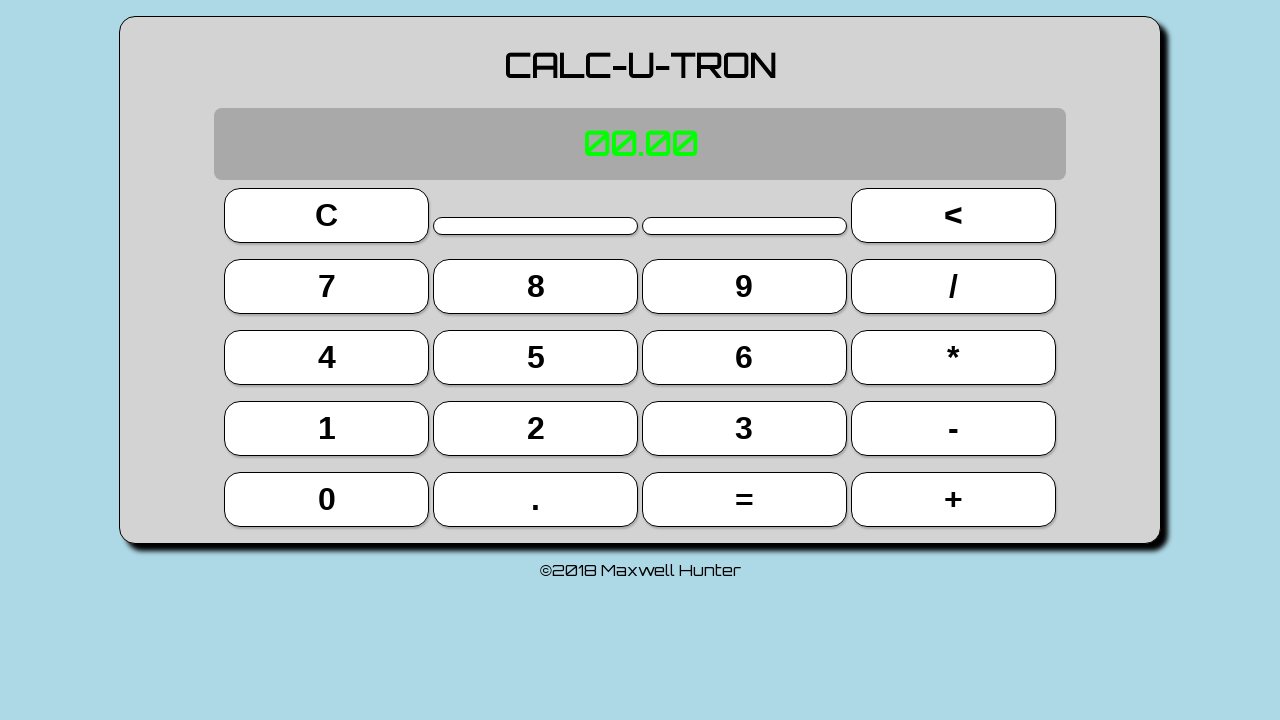

Page loaded and DOM content ready
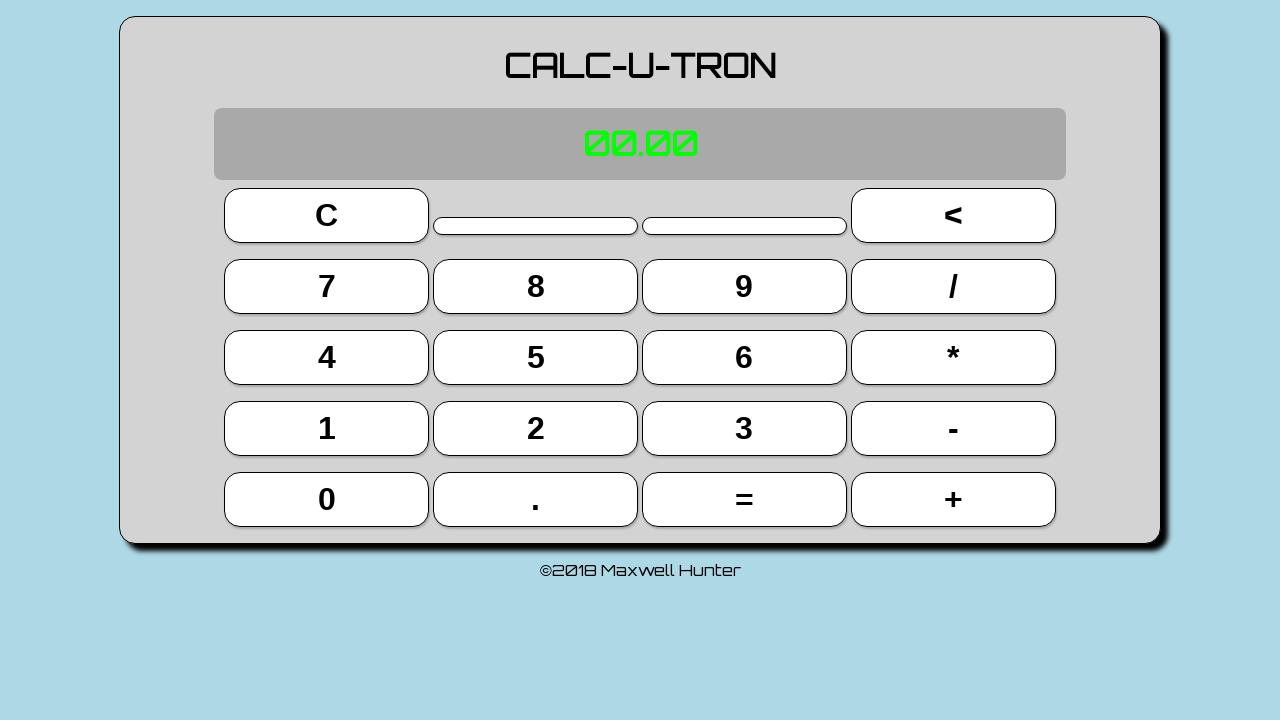

Pressed key '5' on keyboard
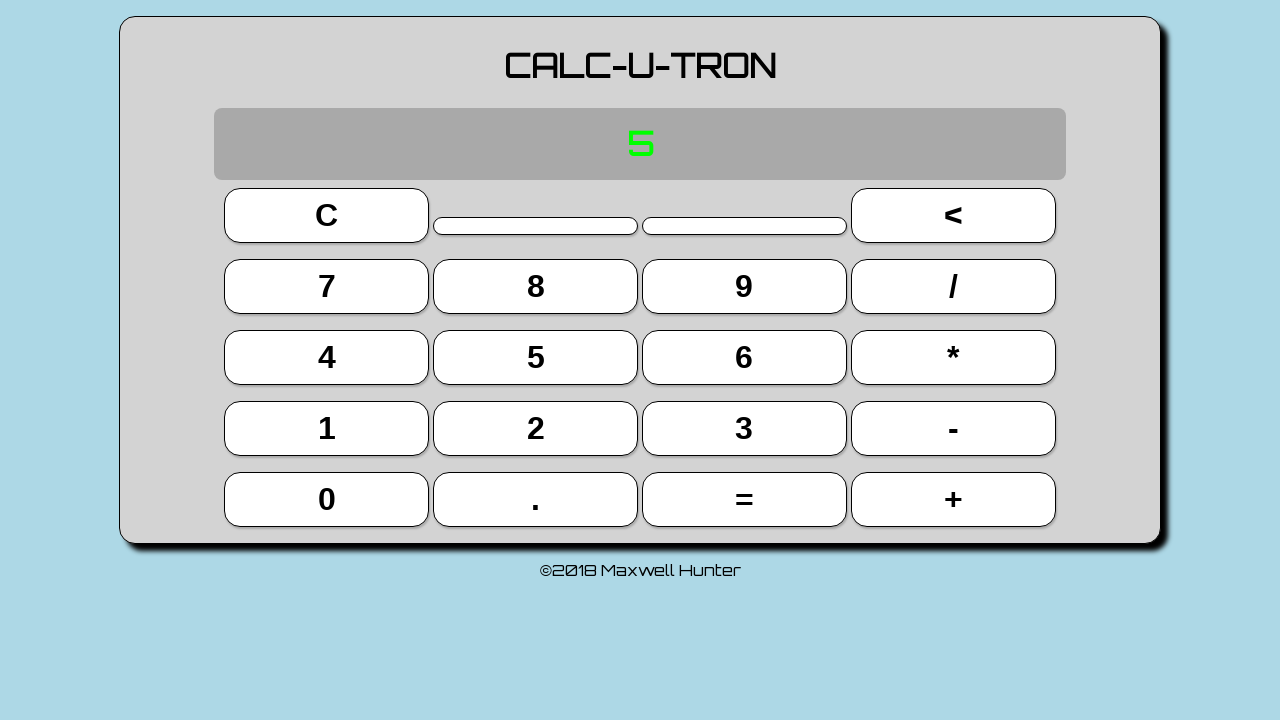

Pressed key '+' on keyboard
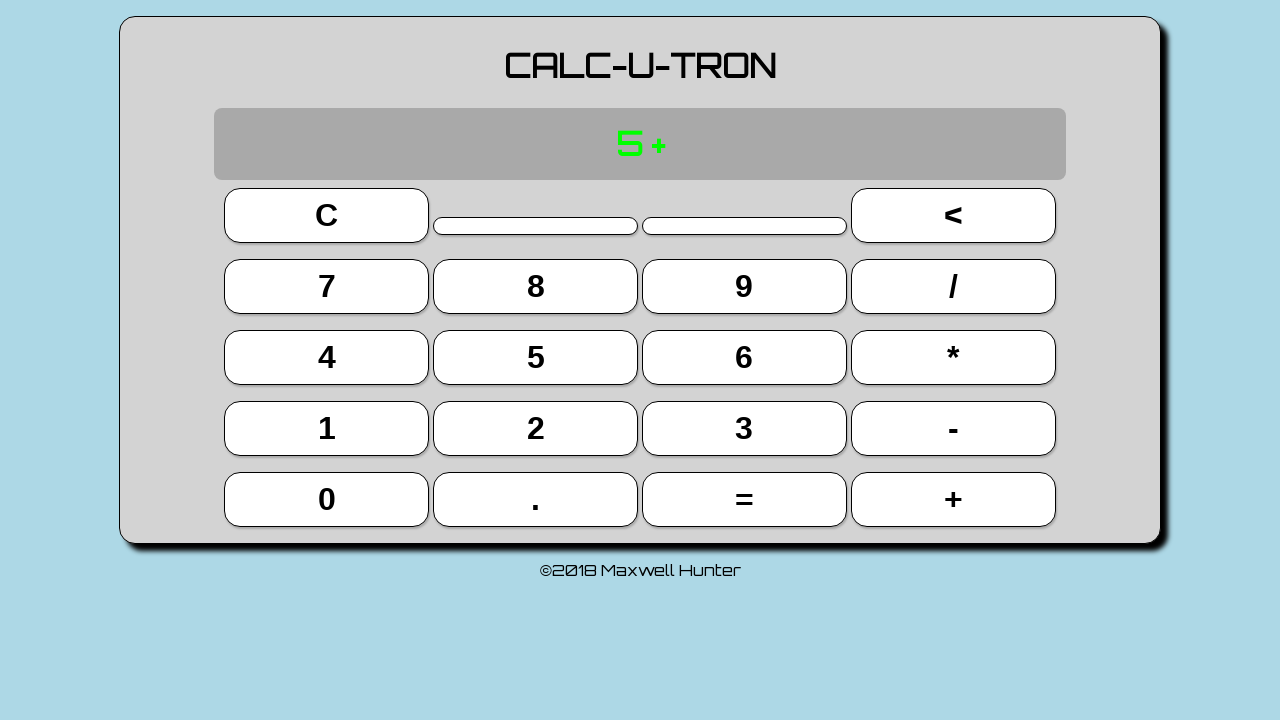

Pressed key '7' on keyboard
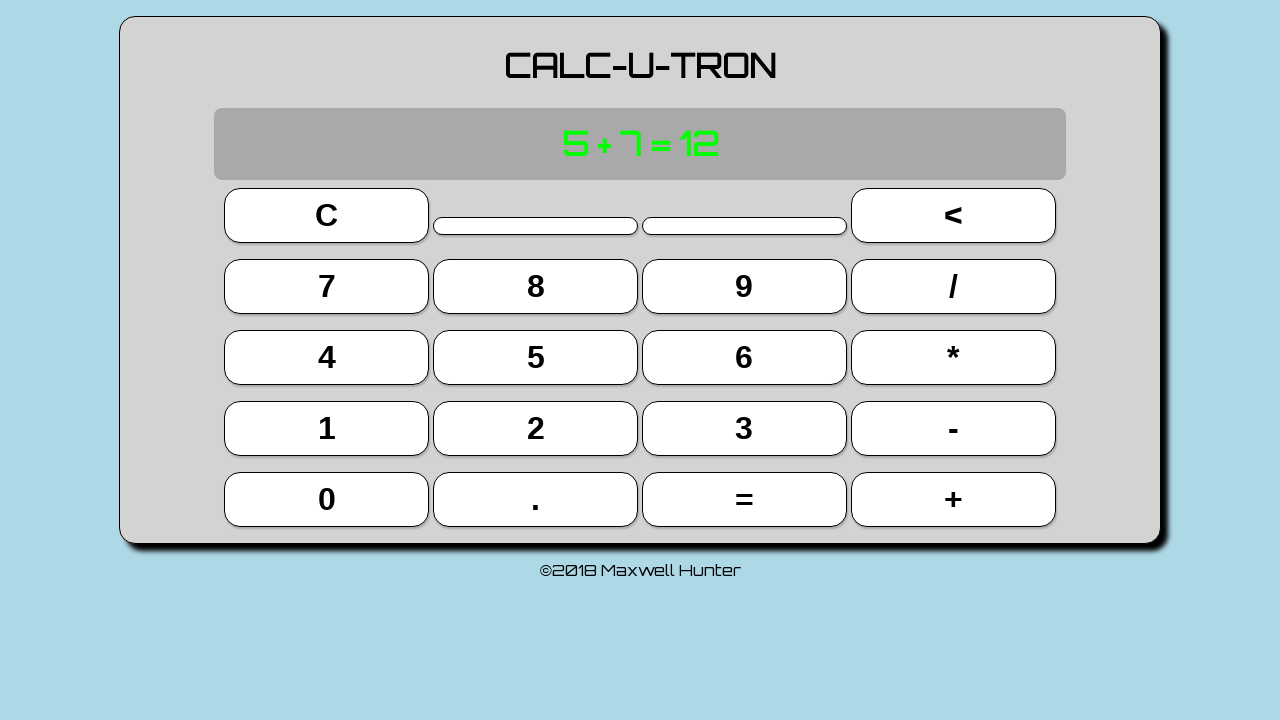

Pressed key '+' on keyboard
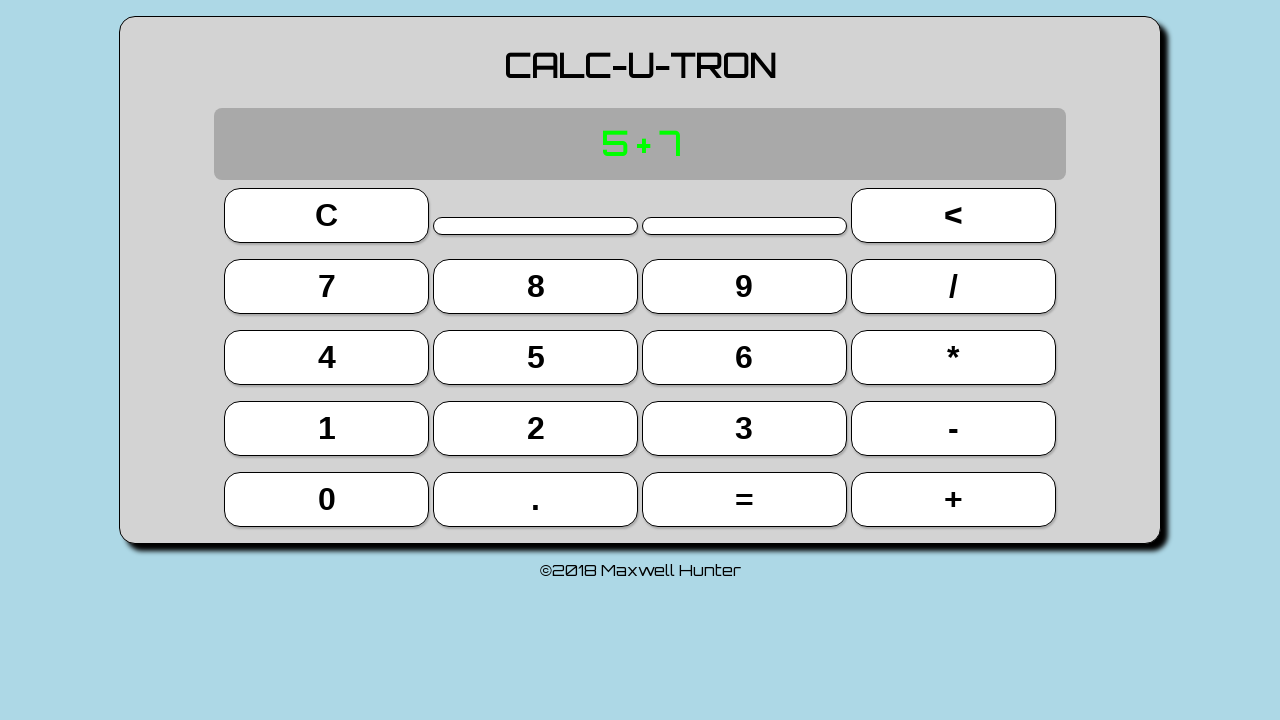

Located display element
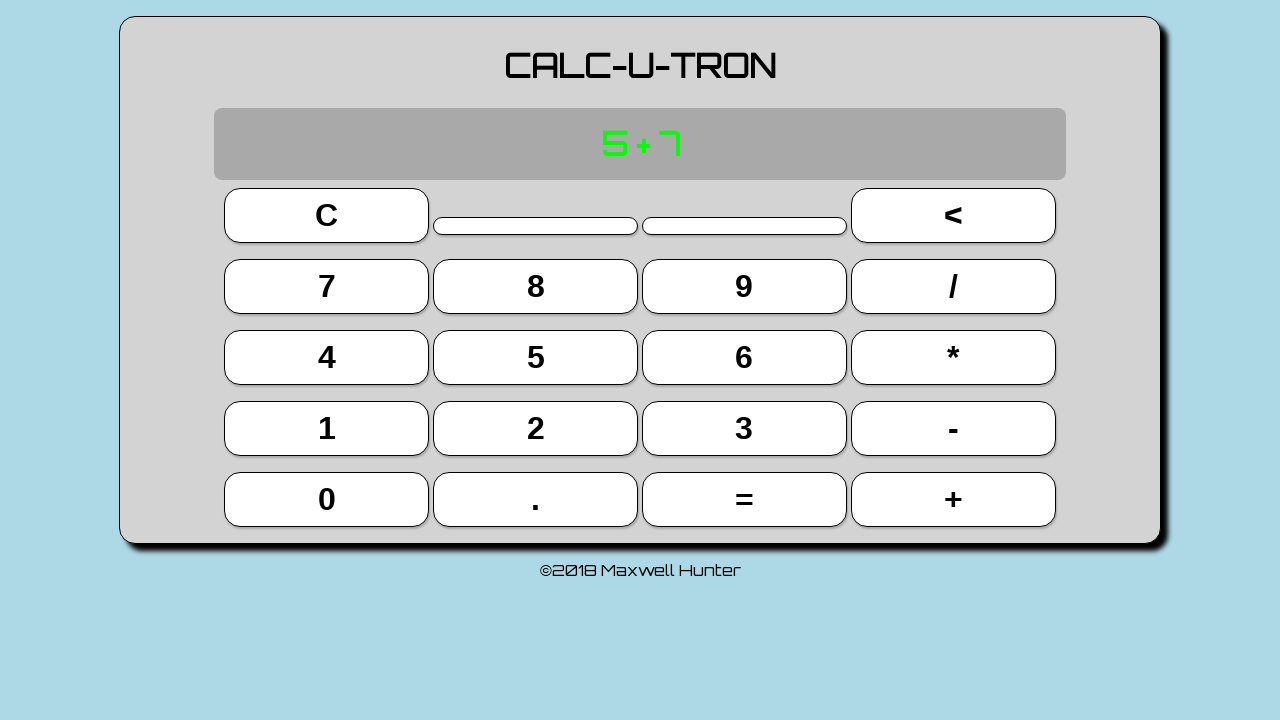

Verified display shows '5 + 7'
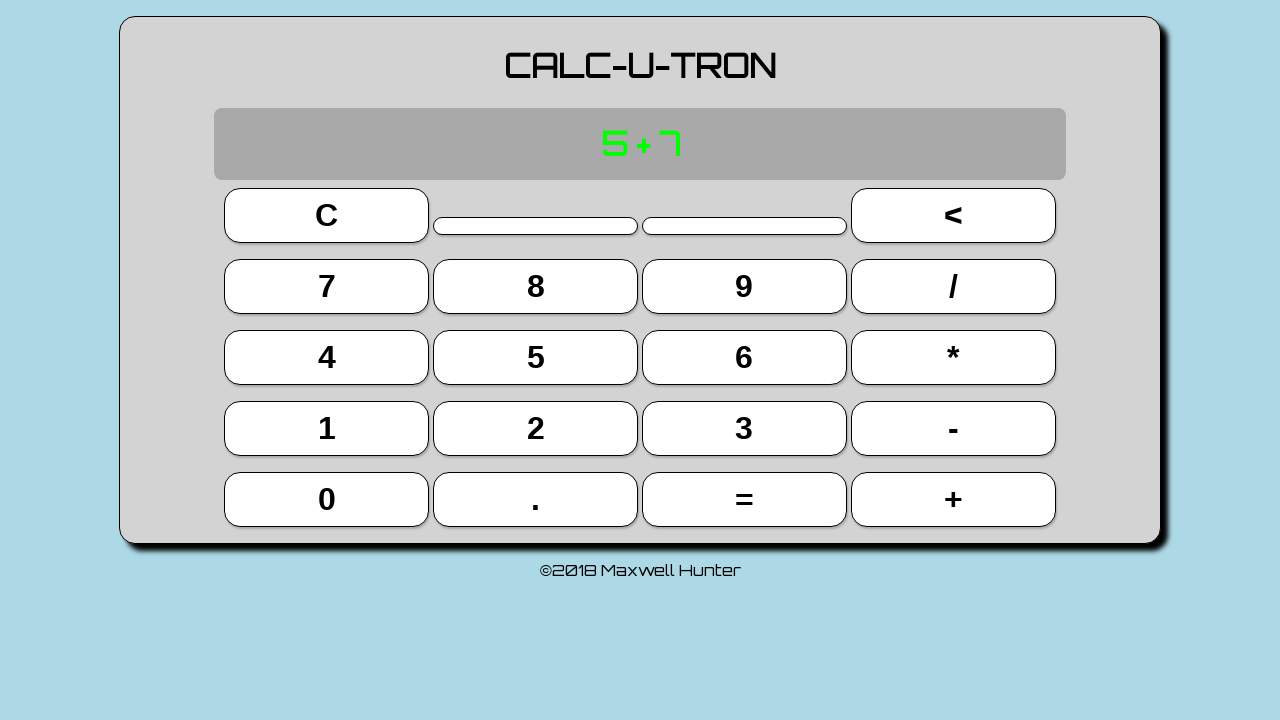

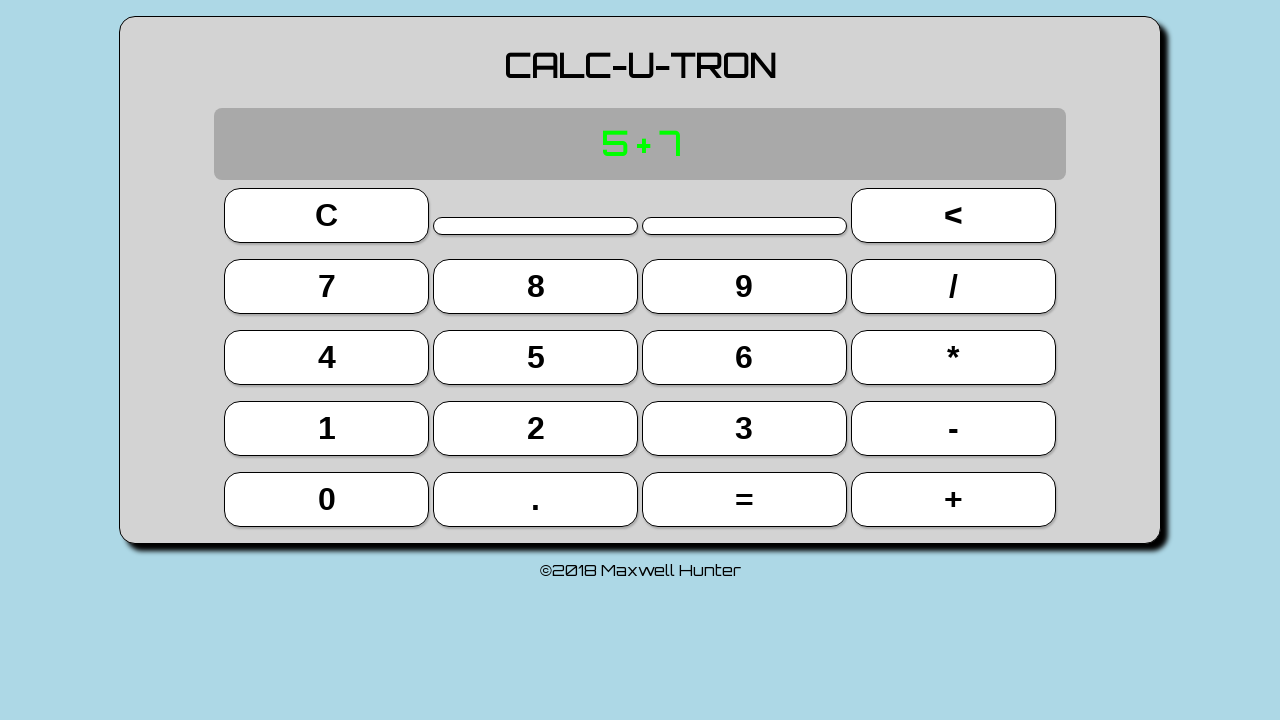